Tests submitting an empty form, clicking Yes to confirm, and verifying the generic thank you message

Starting URL: https://uljanovs.github.io/site/tasks/provide_feedback

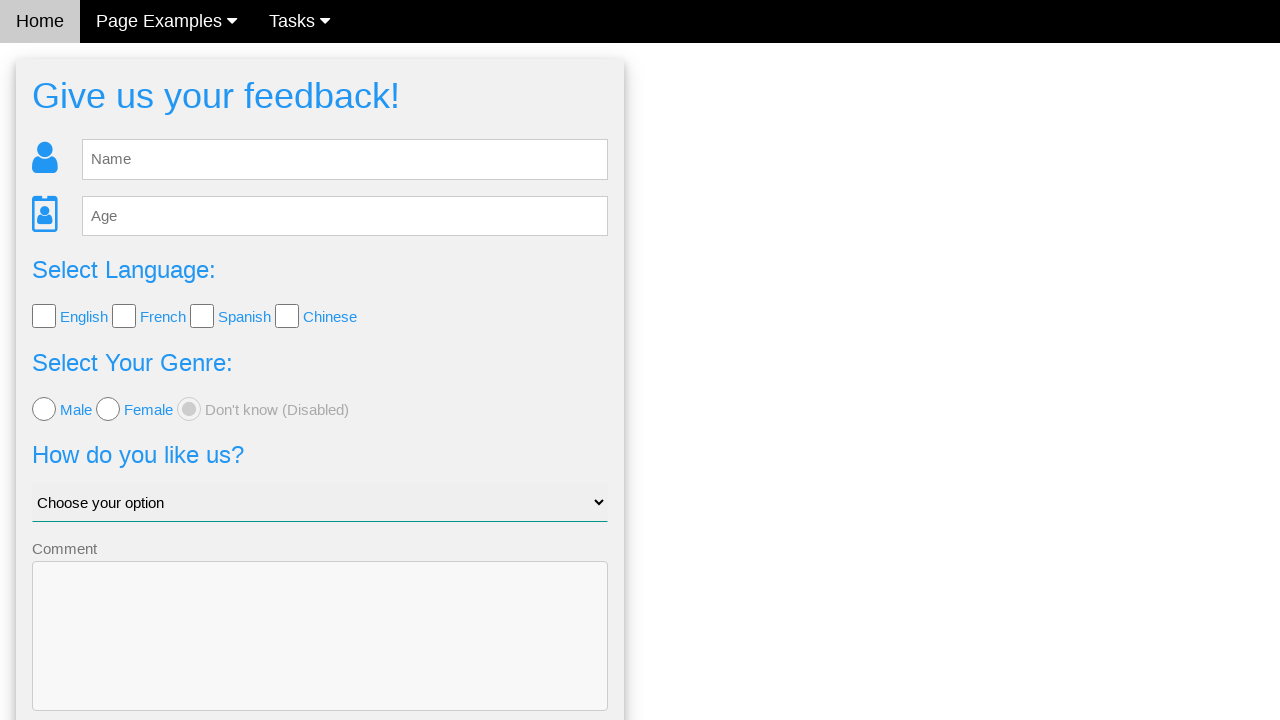

Clicked Send button without entering feedback at (320, 656) on button
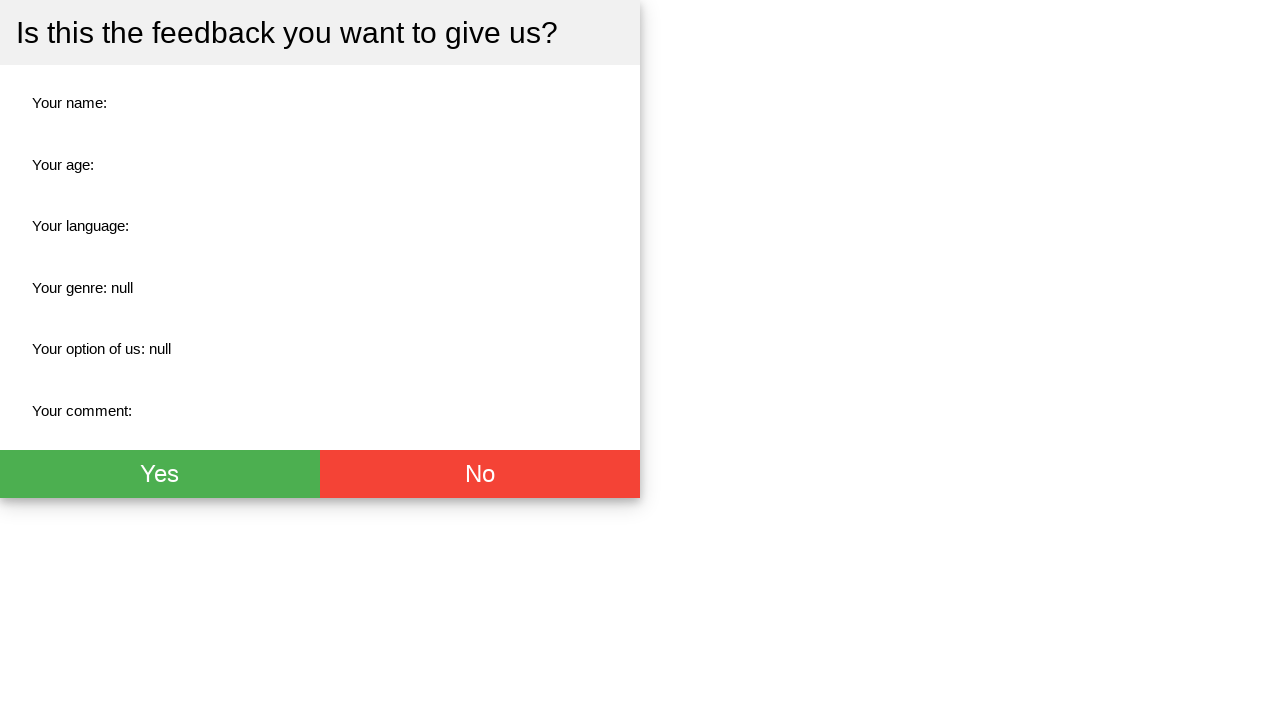

Confirmation dialog appeared with Yes button
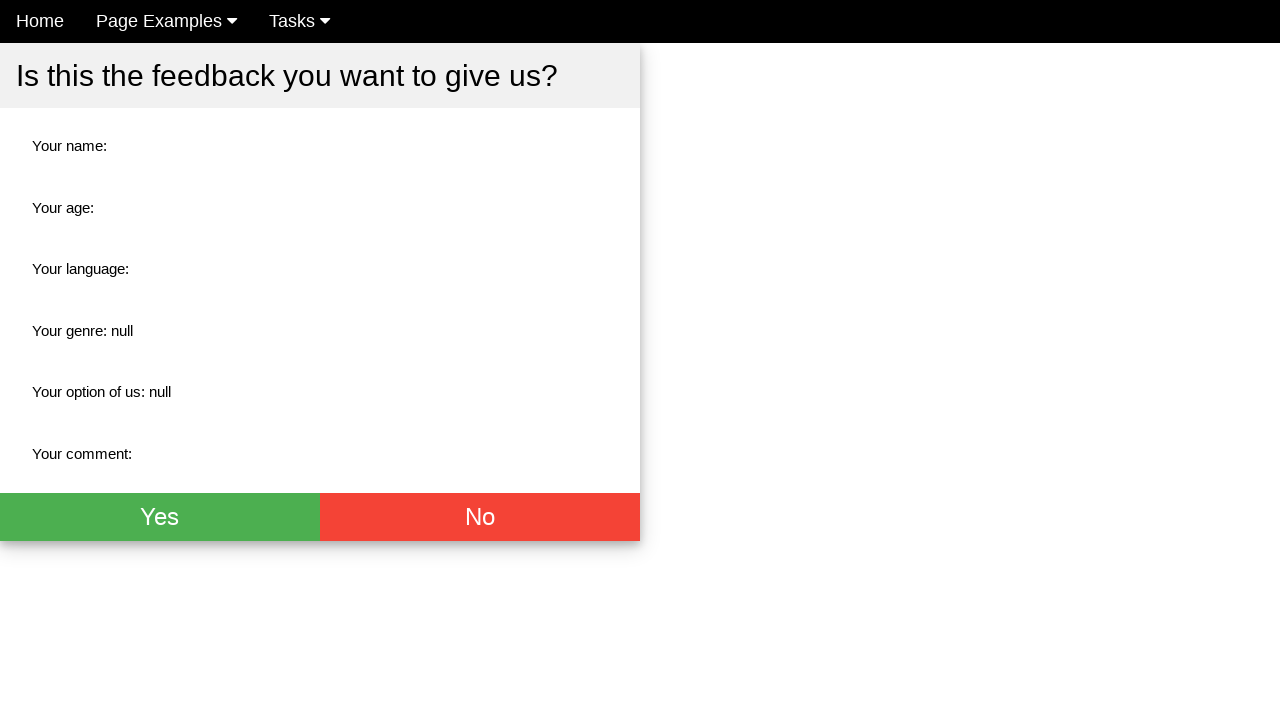

Clicked Yes to confirm empty form submission at (160, 517) on xpath=//button[.='Yes']
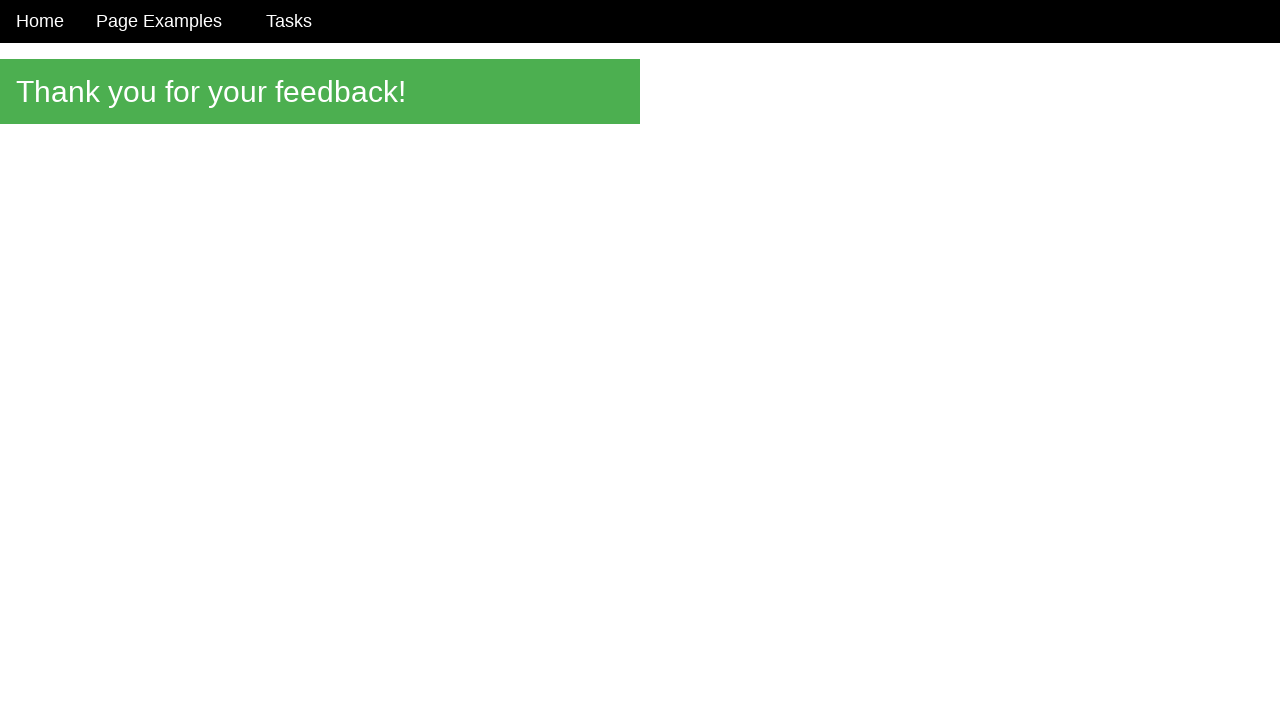

Thank you message element loaded
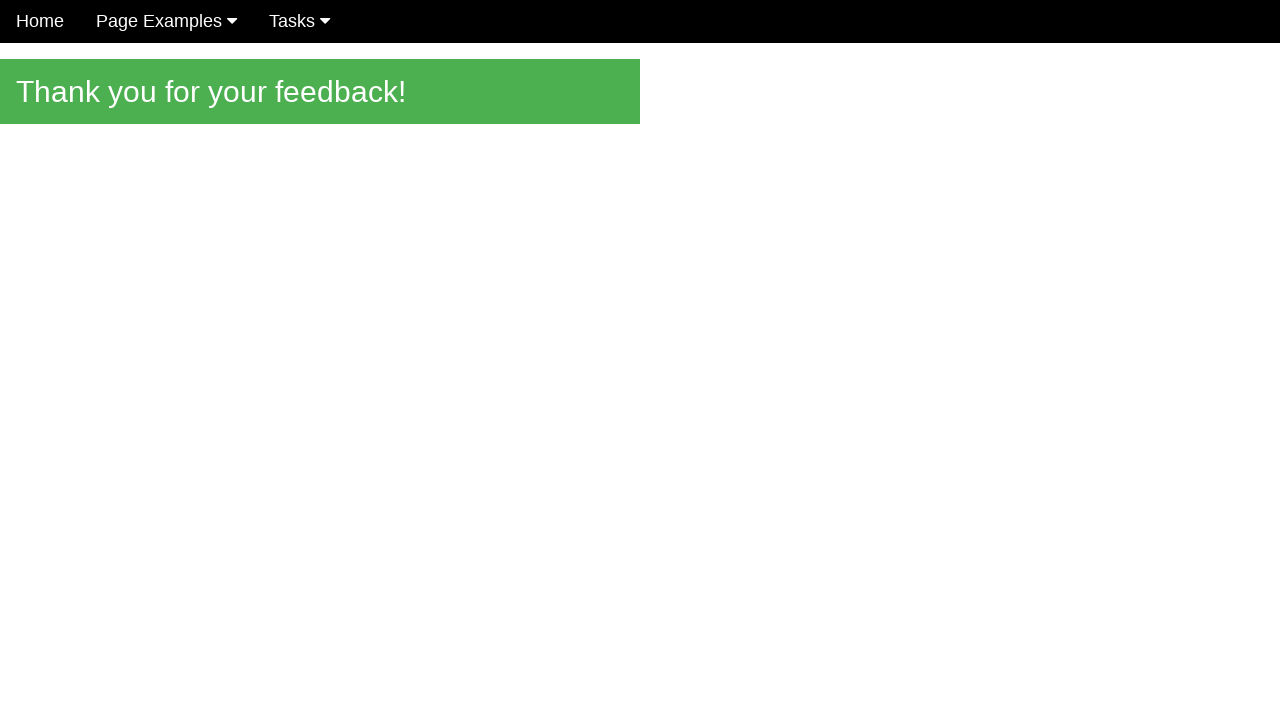

Verified generic thank you message is displayed
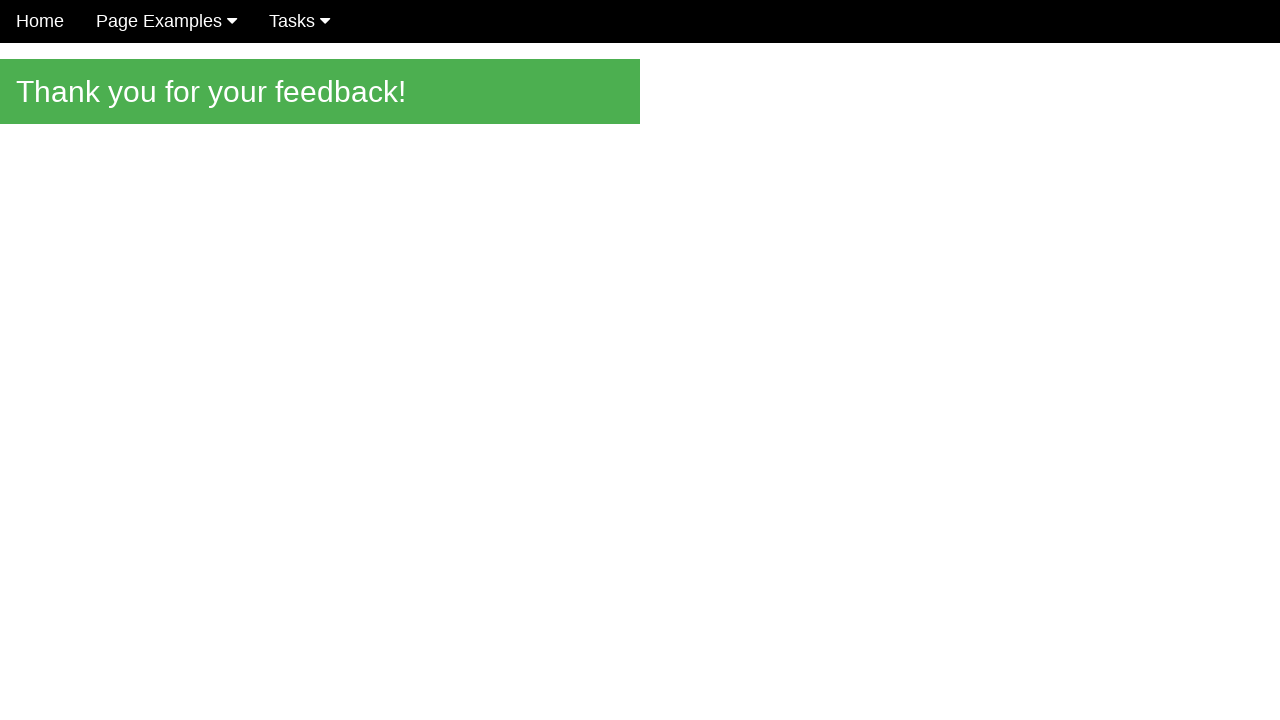

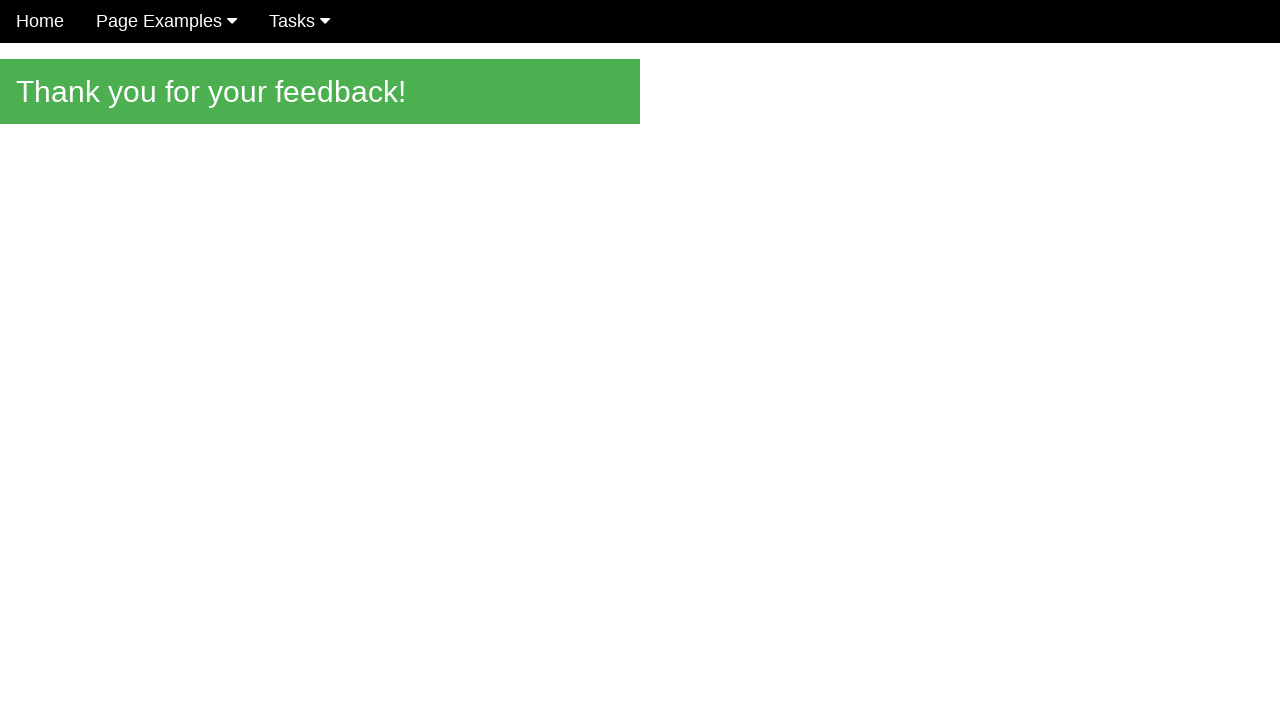